Navigates to a government data dictionary page and clicks through variable rows to expand their detail panels, verifying that the variable information panels load correctly.

Starting URL: https://microdata.gov.in/NADA/index.php/catalog/213/data-dictionary/F8?file_name=perrv

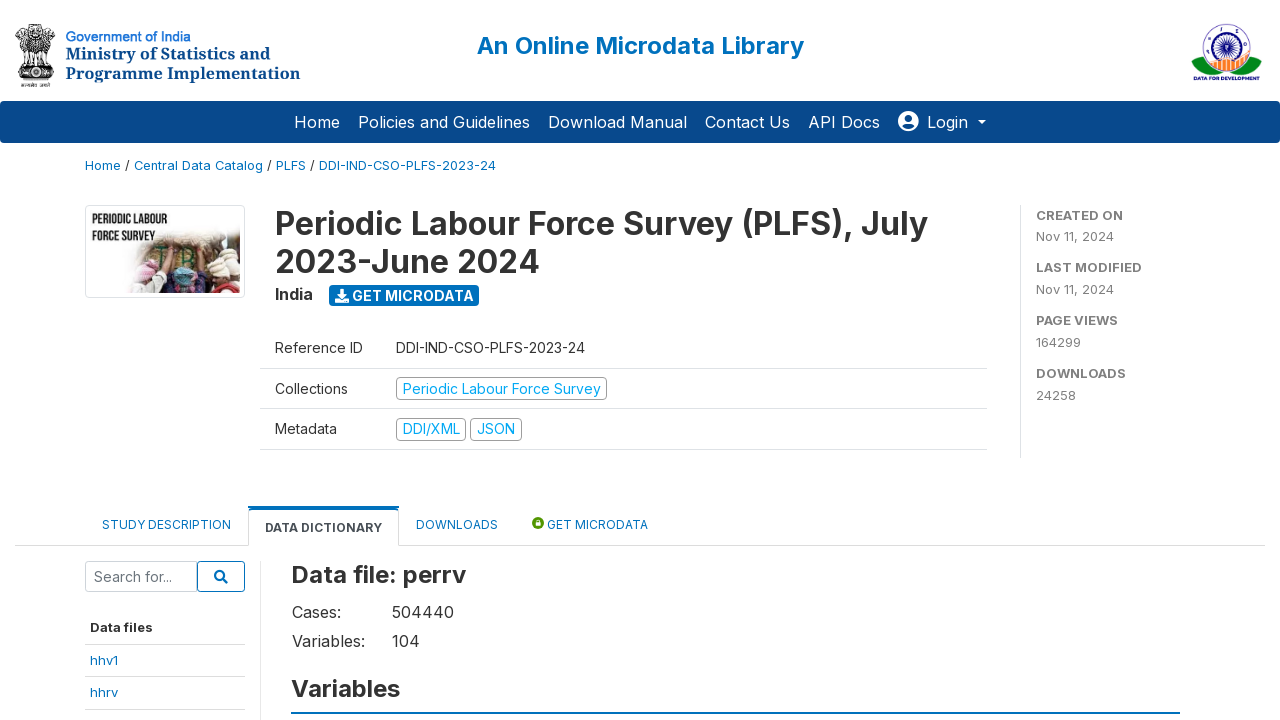

Main data dictionary container loaded
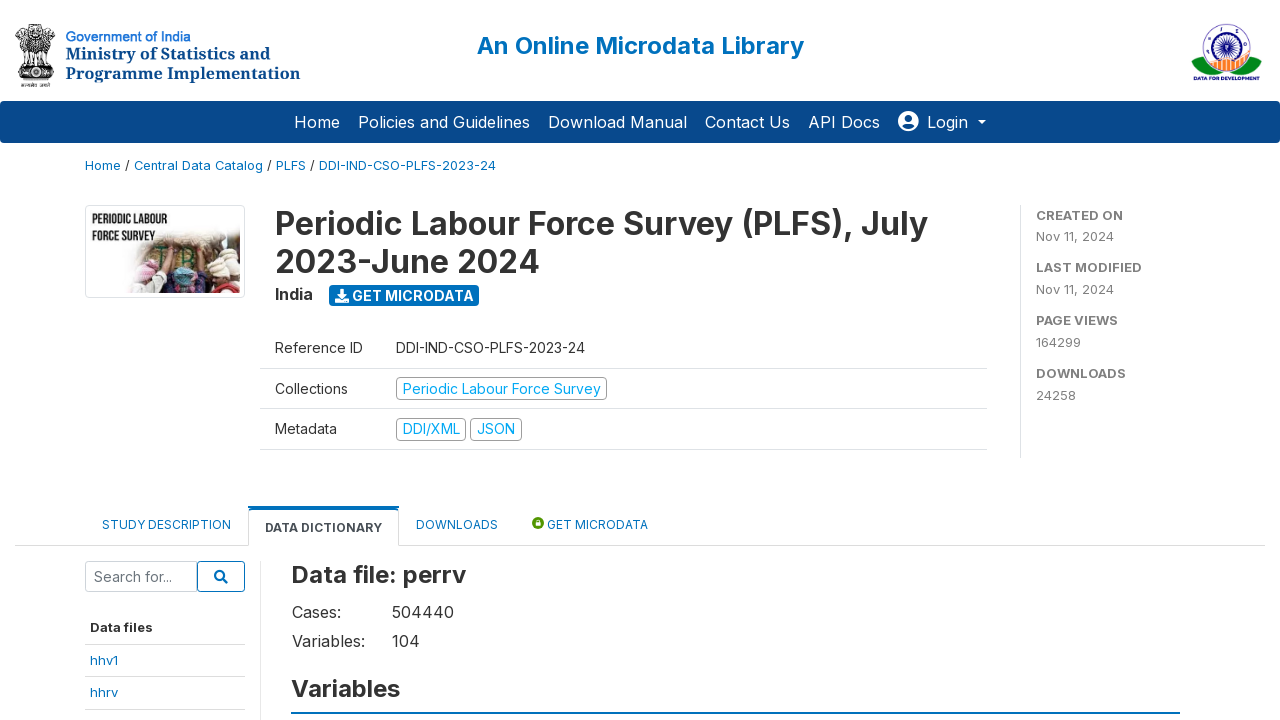

Variable rows are present in the DOM
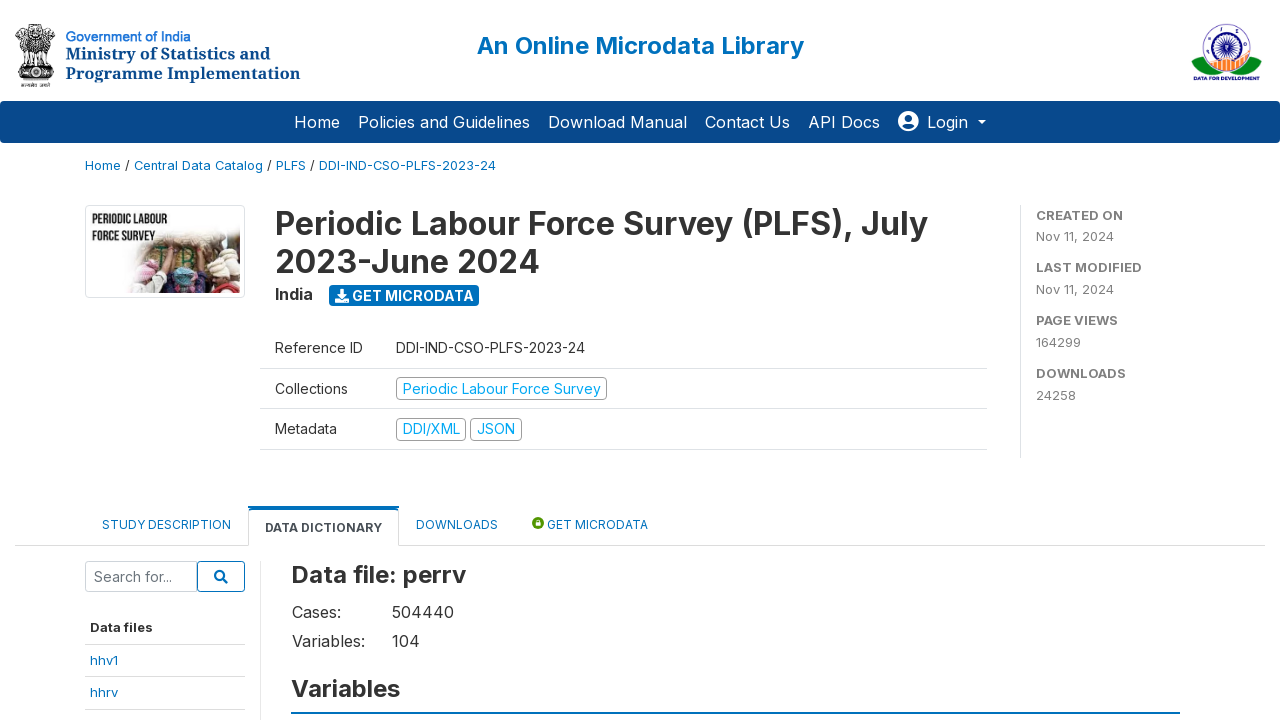

Found 104 variable rows
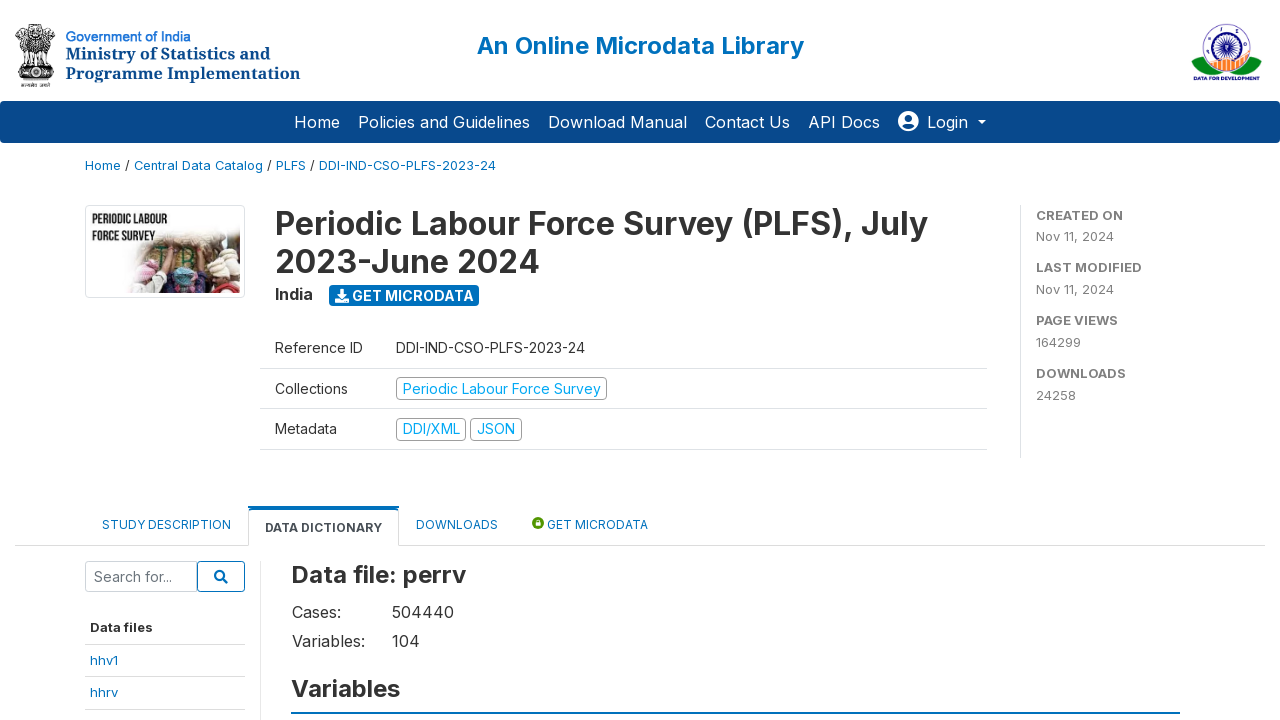

Scrolled variable row 1 into view
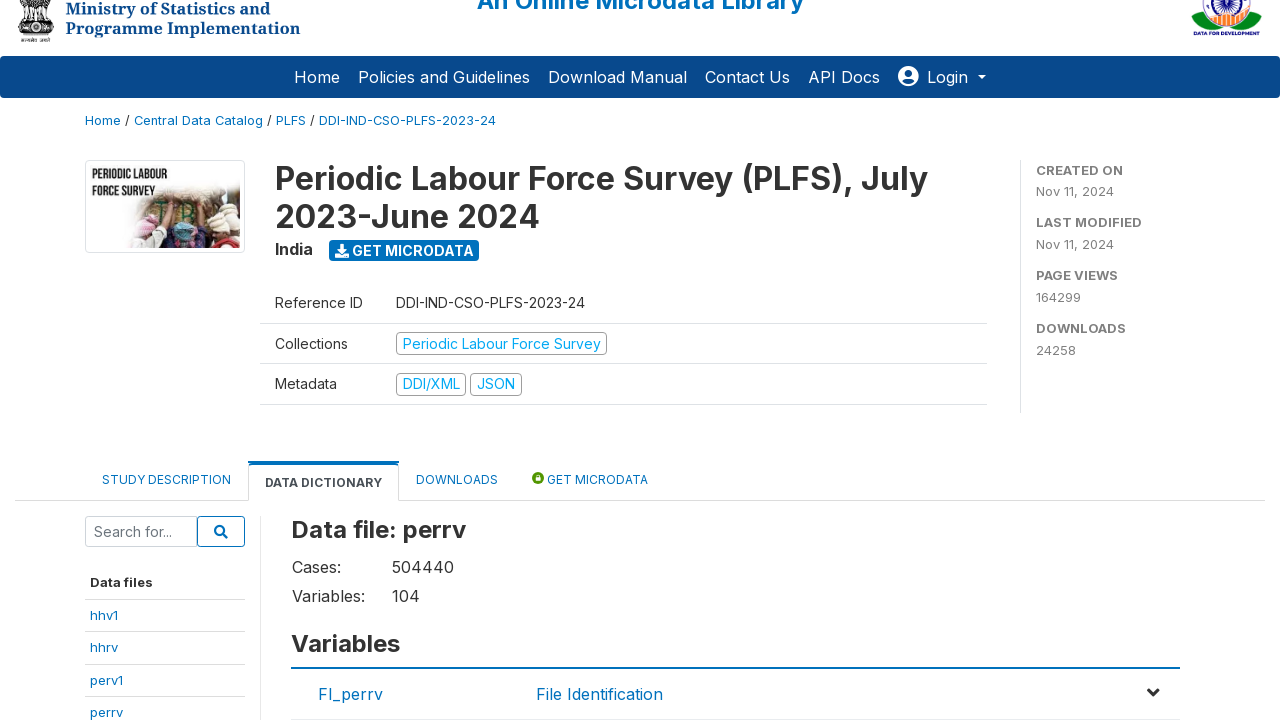

Clicked on variable row 1 to expand details at (736, 694) on div.row.var-row >> nth=0
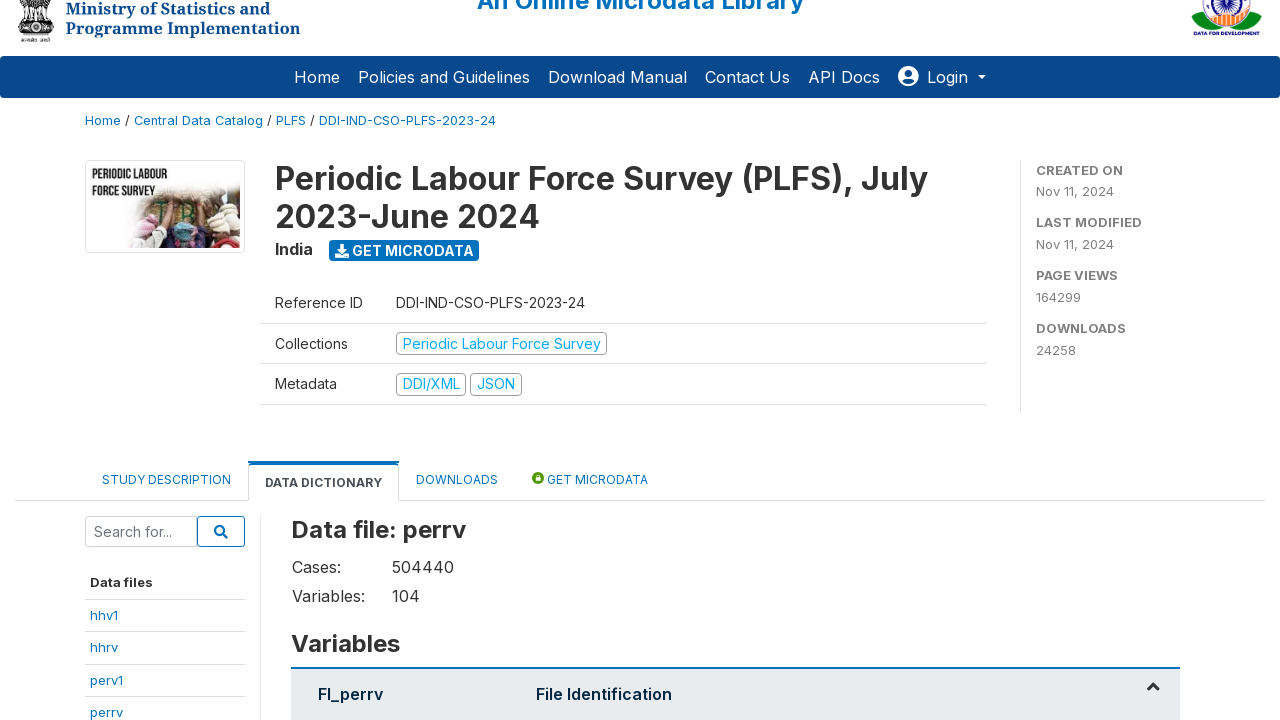

Variable detail panel for row 1 expanded and visible
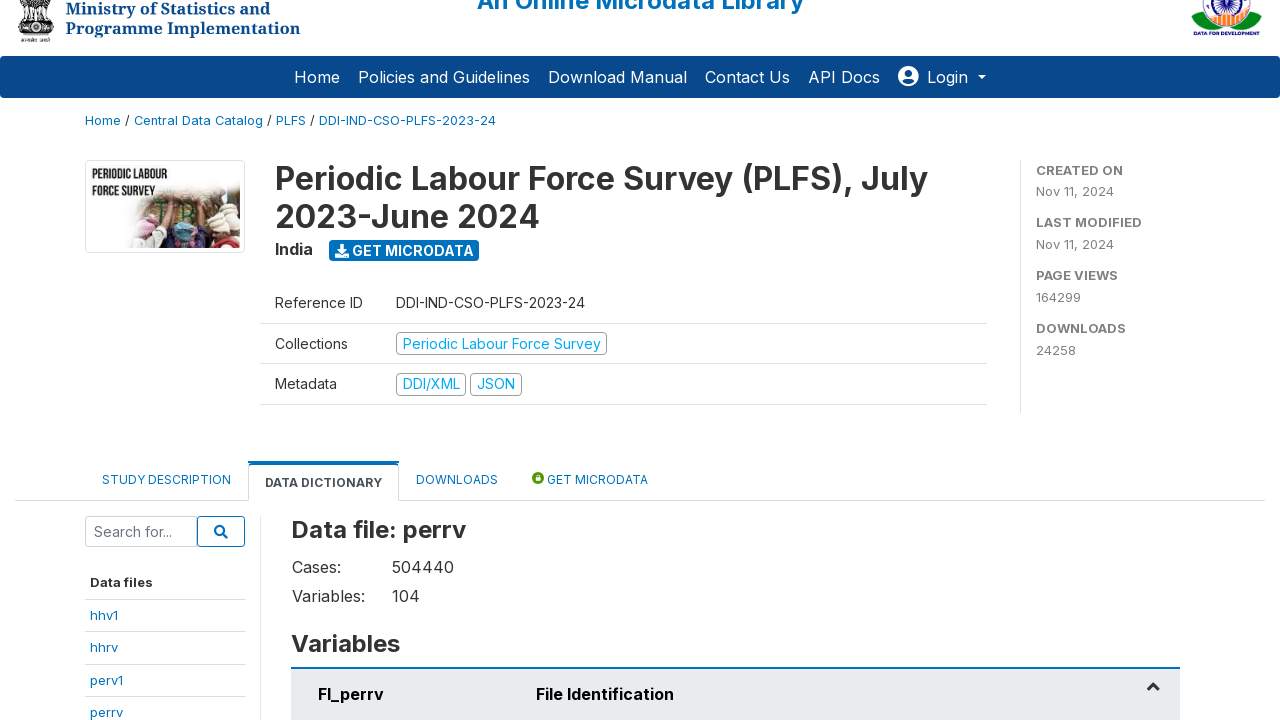

Variable heading element verified in detail panel for row 1
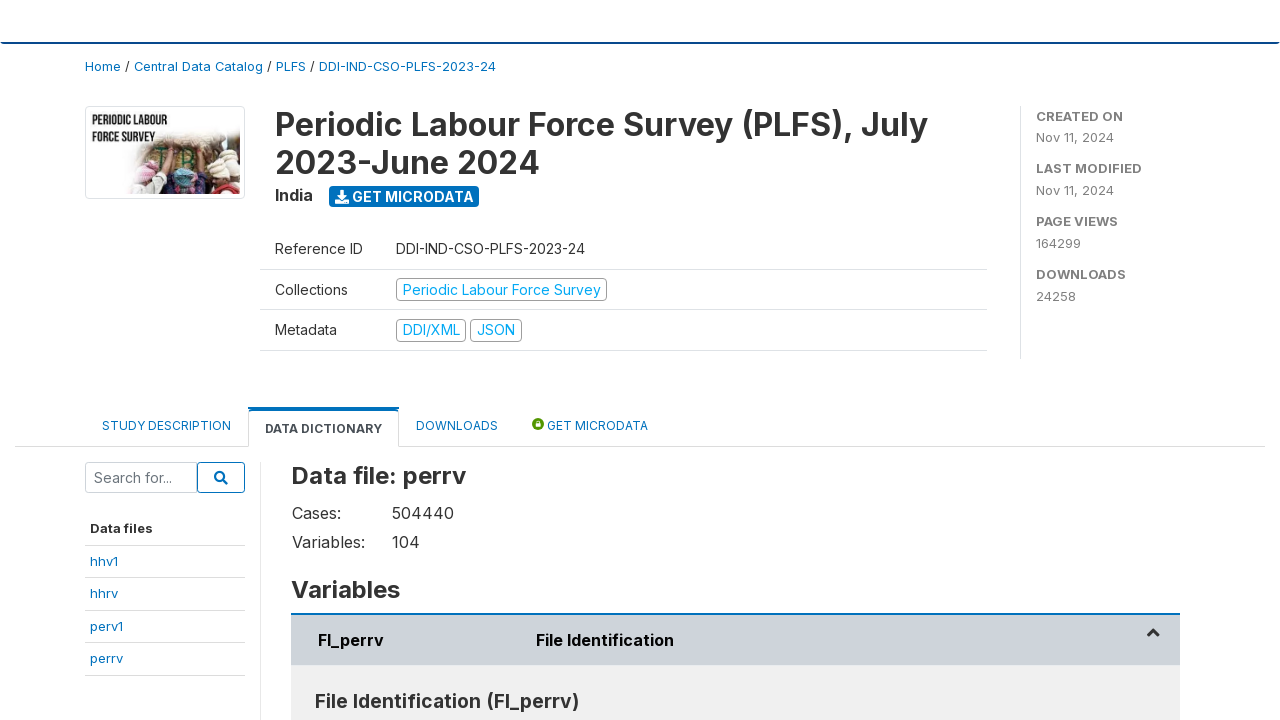

Waited 500ms before testing next variable row
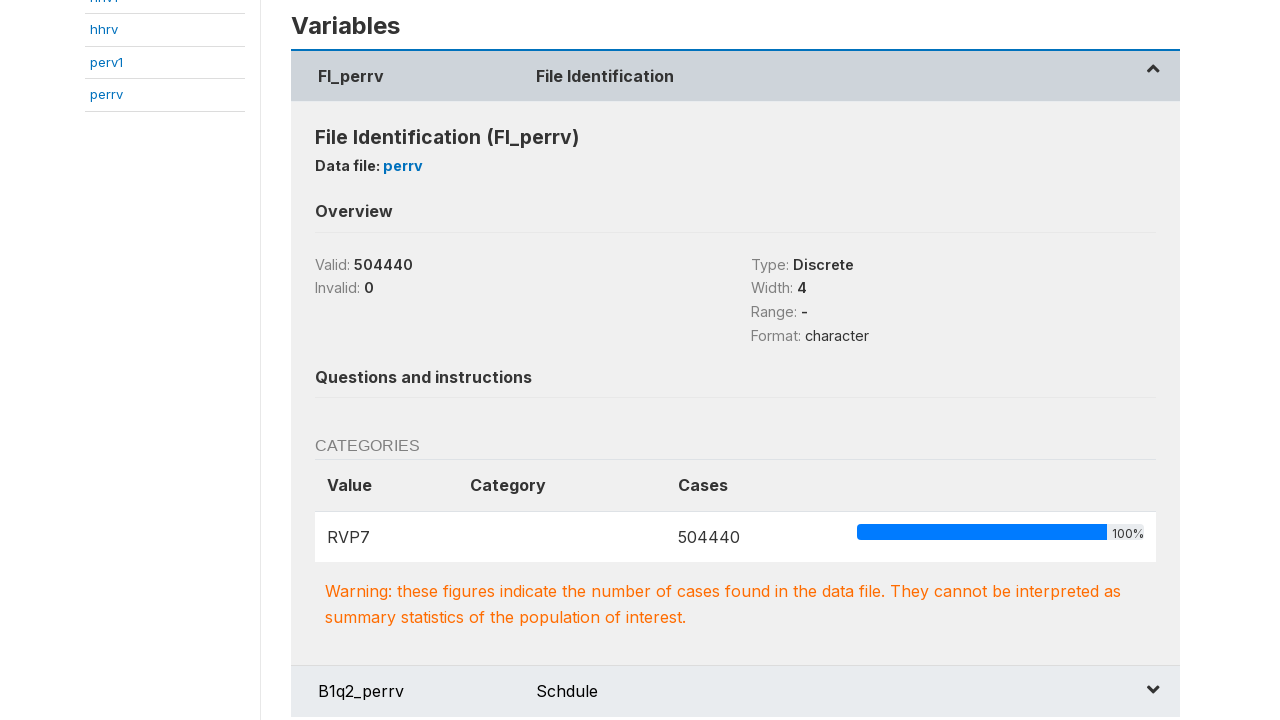

Scrolled variable row 2 into view
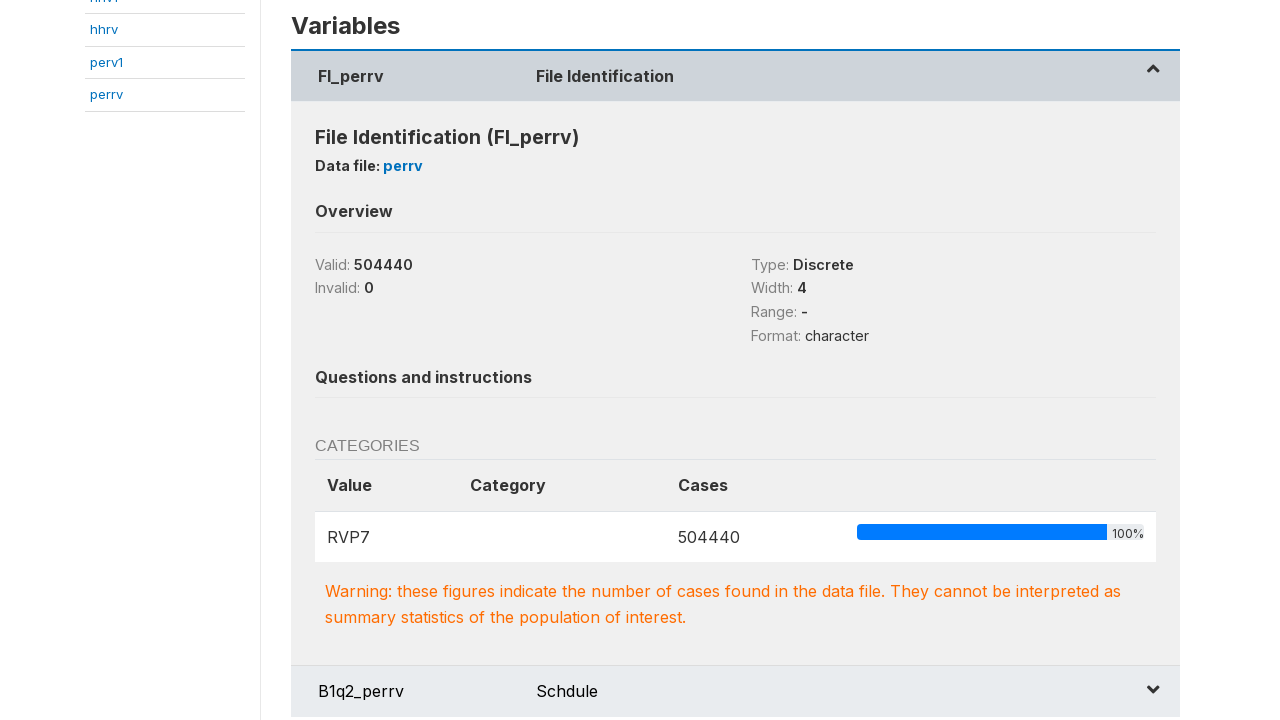

Clicked on variable row 2 to expand details at (736, 692) on div.row.var-row >> nth=1
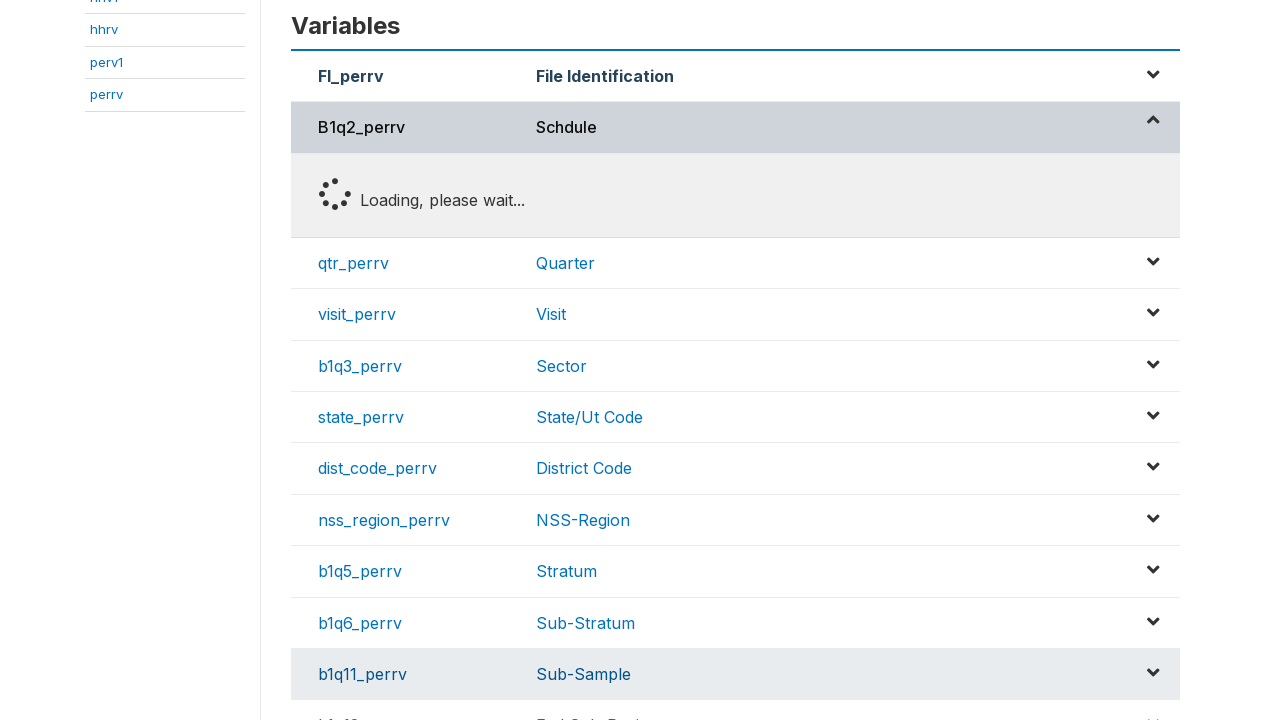

Variable detail panel for row 2 expanded and visible
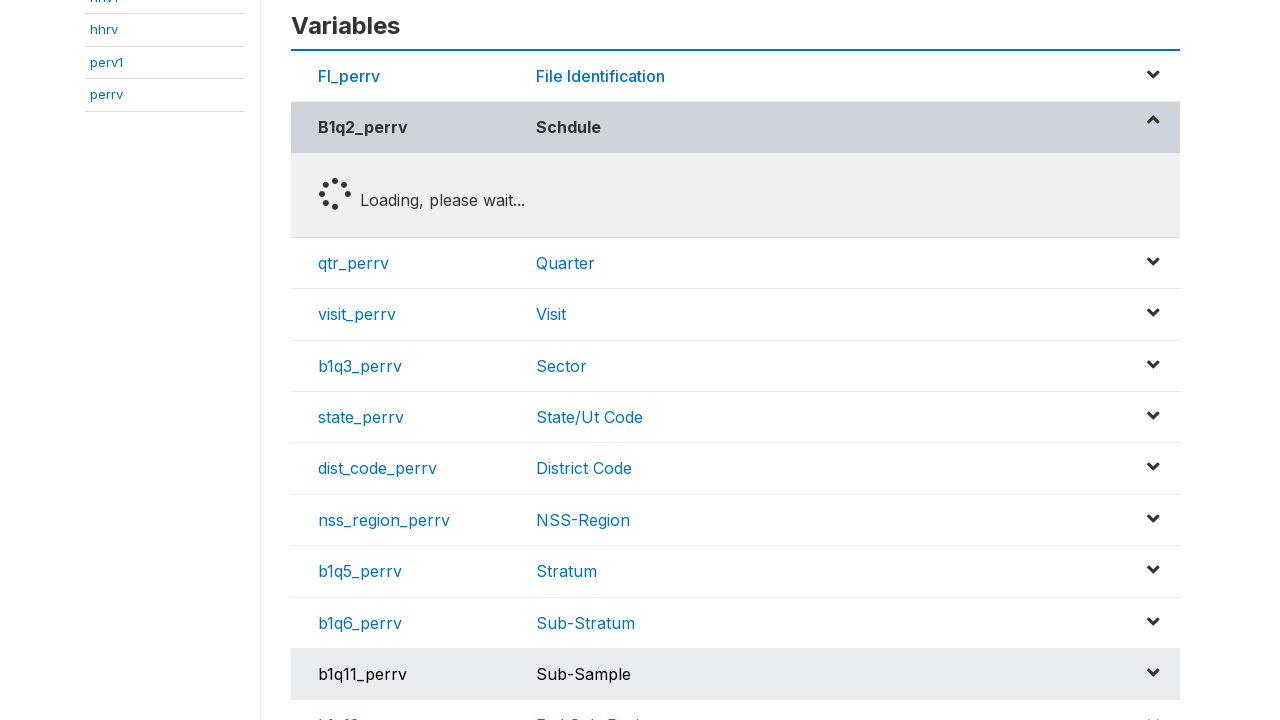

Variable heading element verified in detail panel for row 2
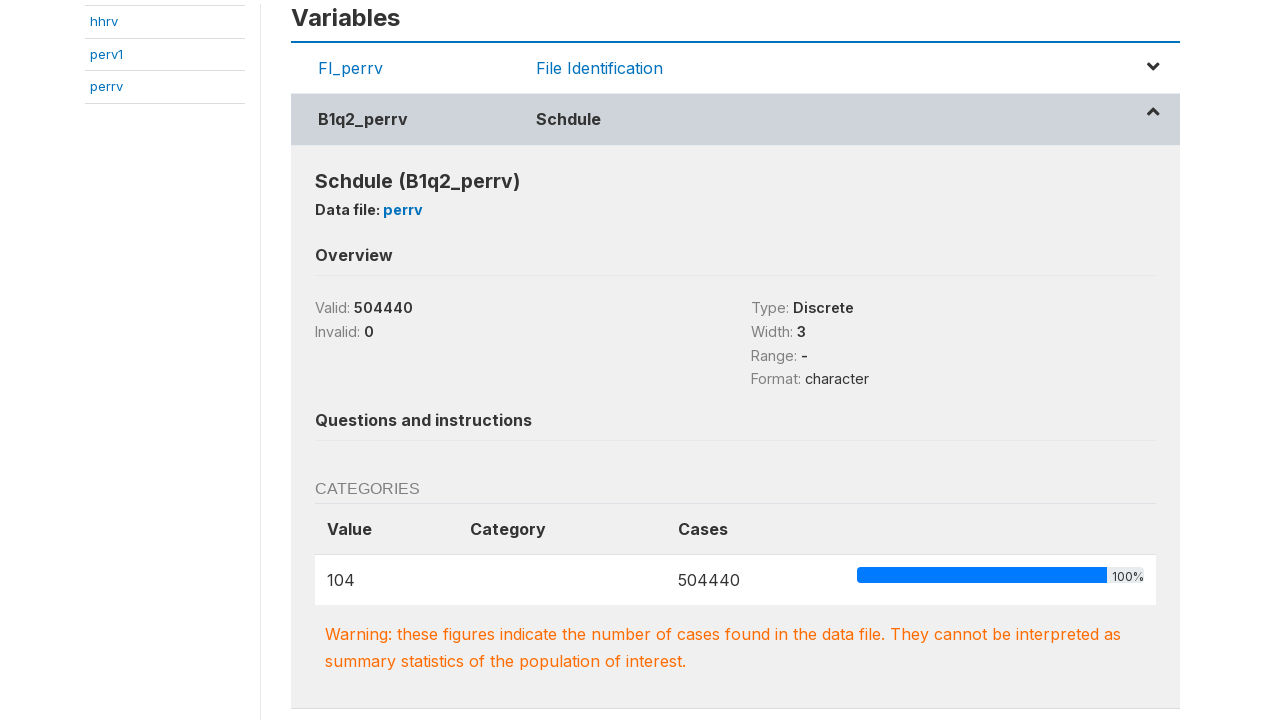

Waited 500ms before testing next variable row
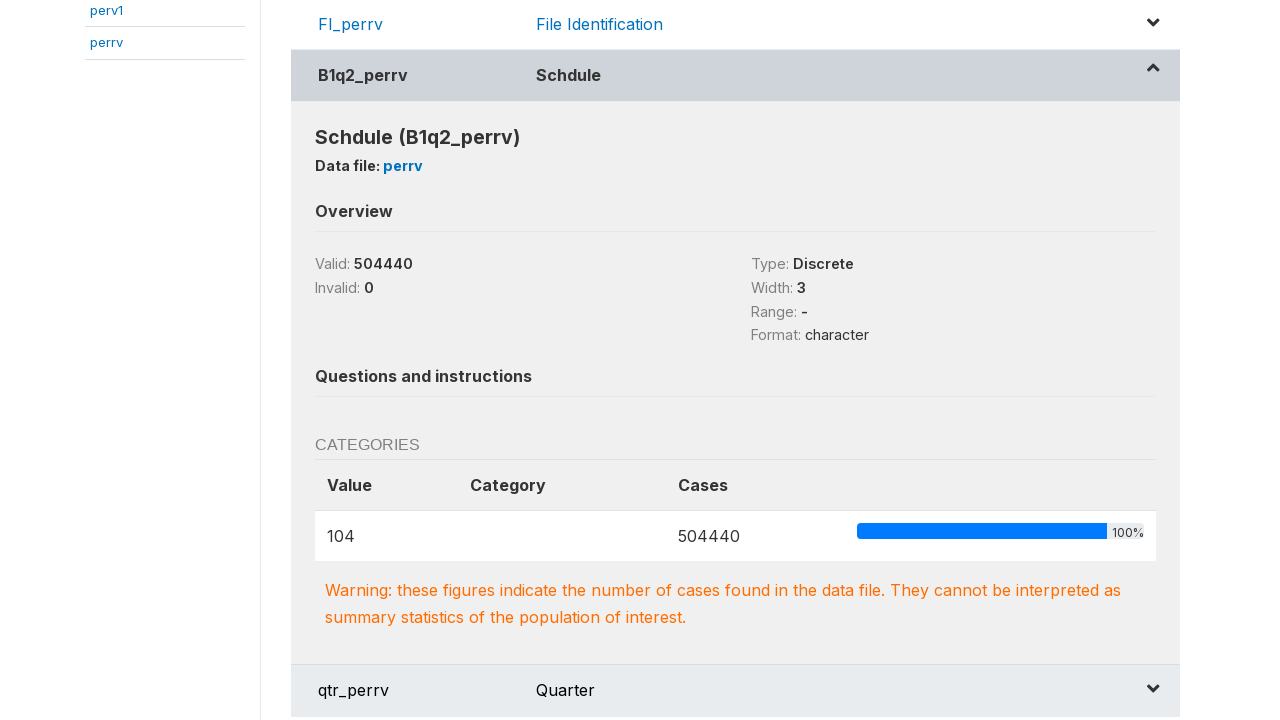

Scrolled variable row 3 into view
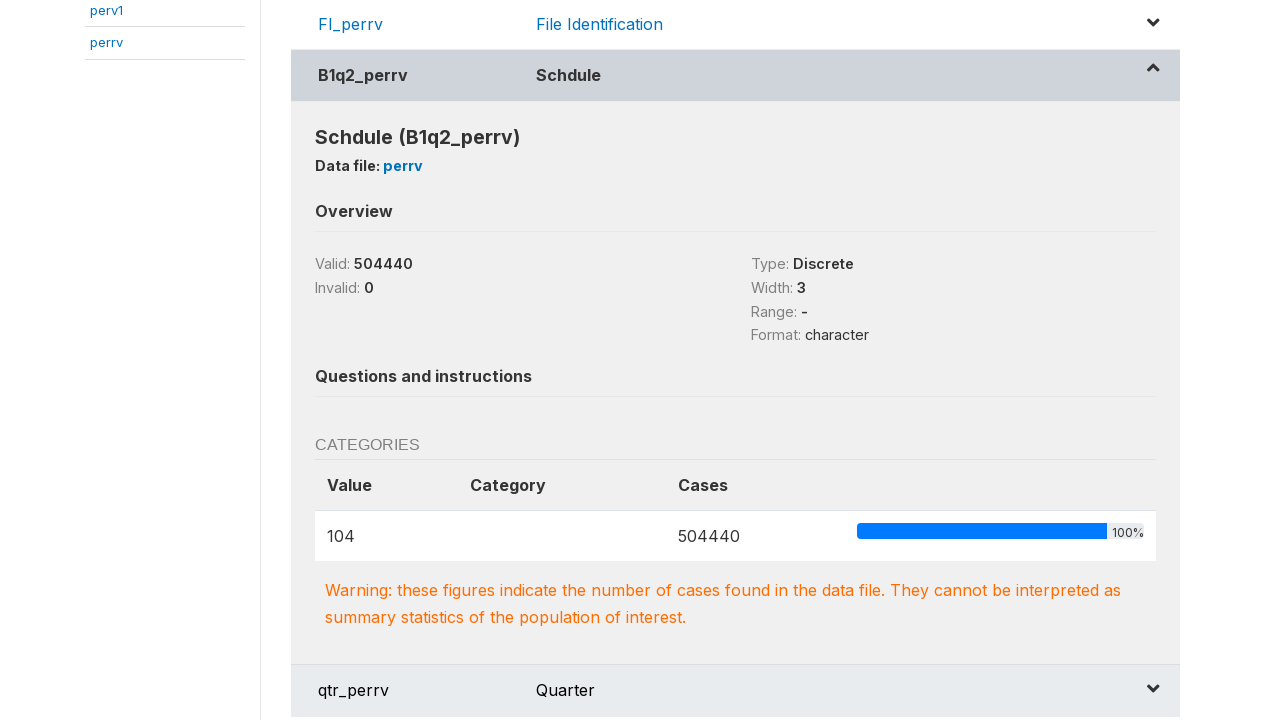

Clicked on variable row 3 to expand details at (736, 691) on div.row.var-row >> nth=2
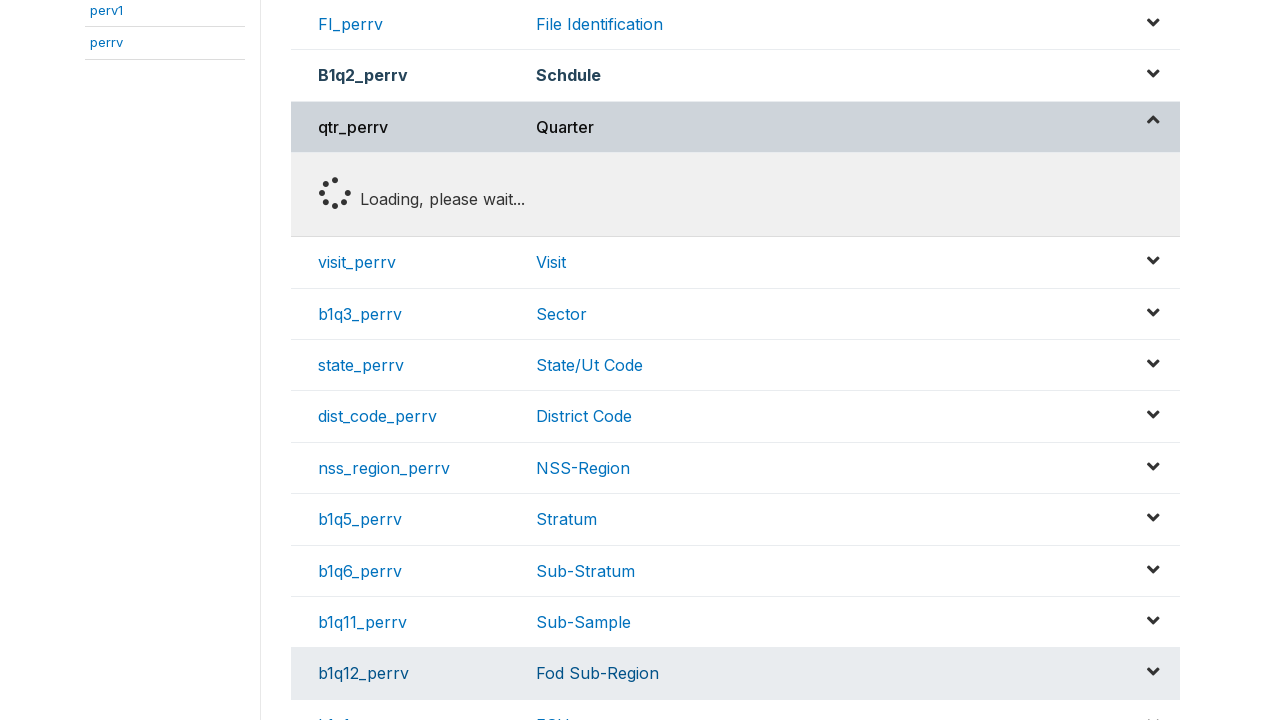

Variable detail panel for row 3 expanded and visible
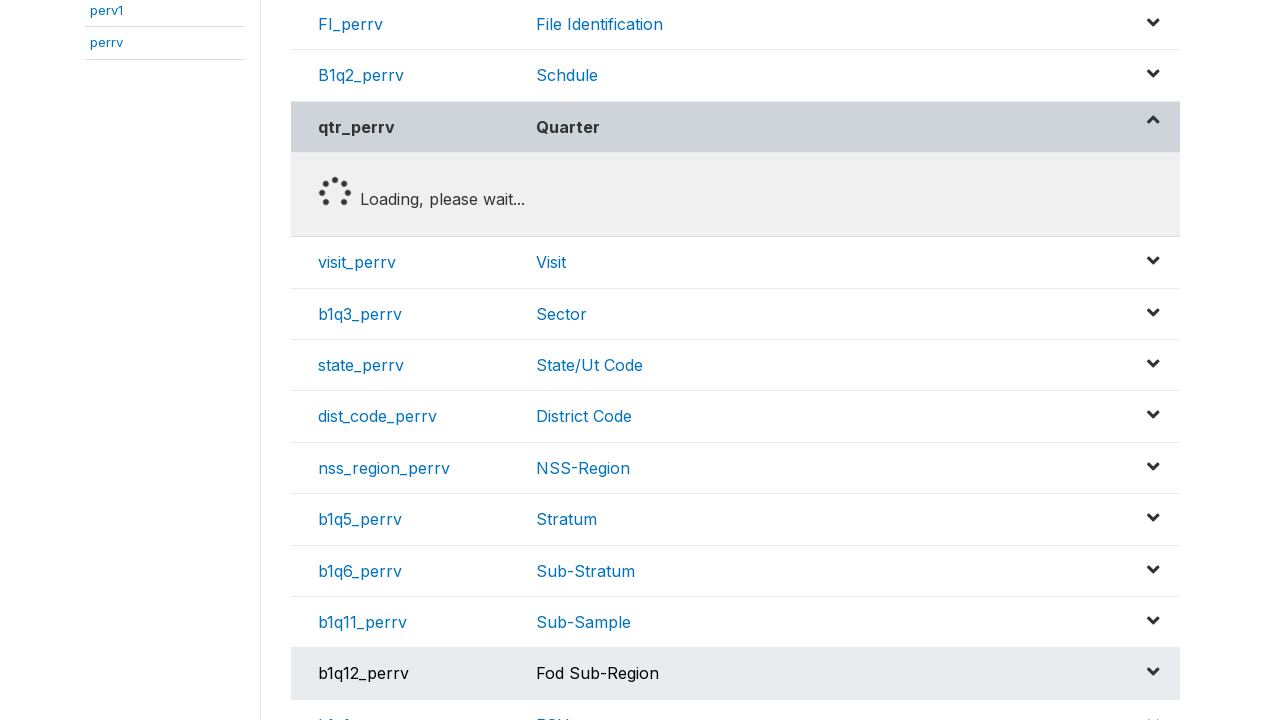

Variable heading element verified in detail panel for row 3
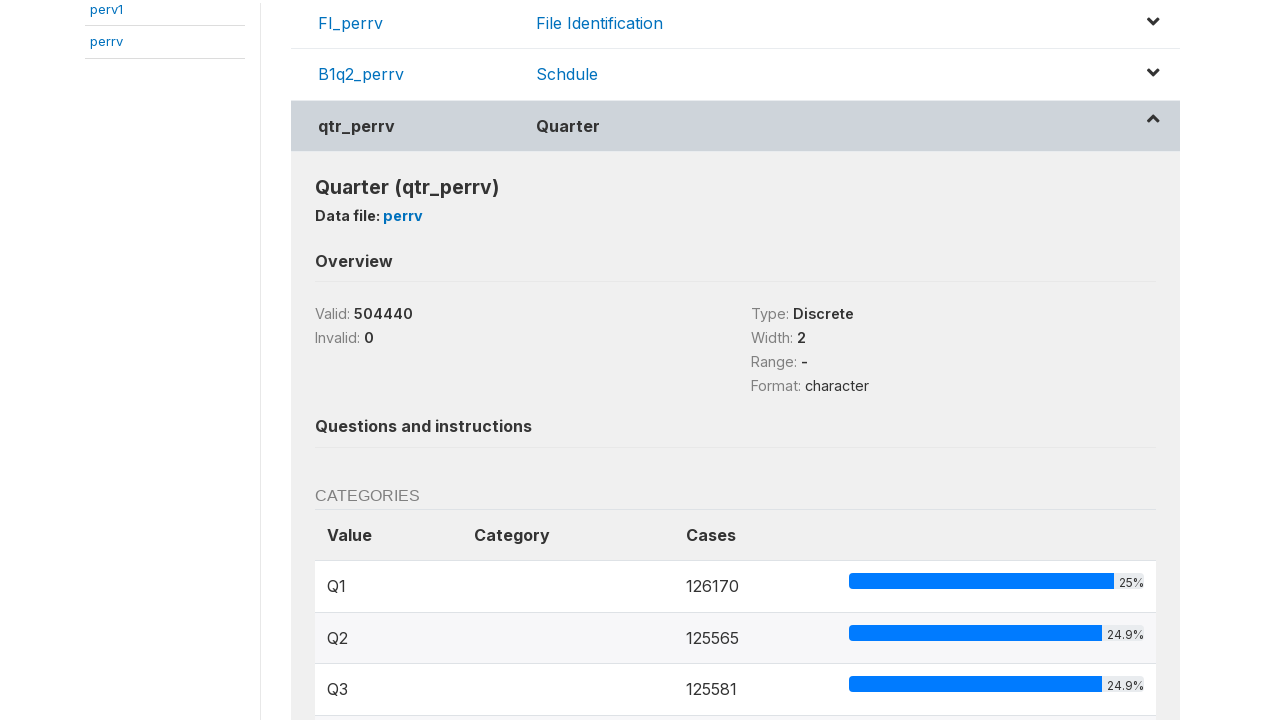

Waited 500ms before testing next variable row
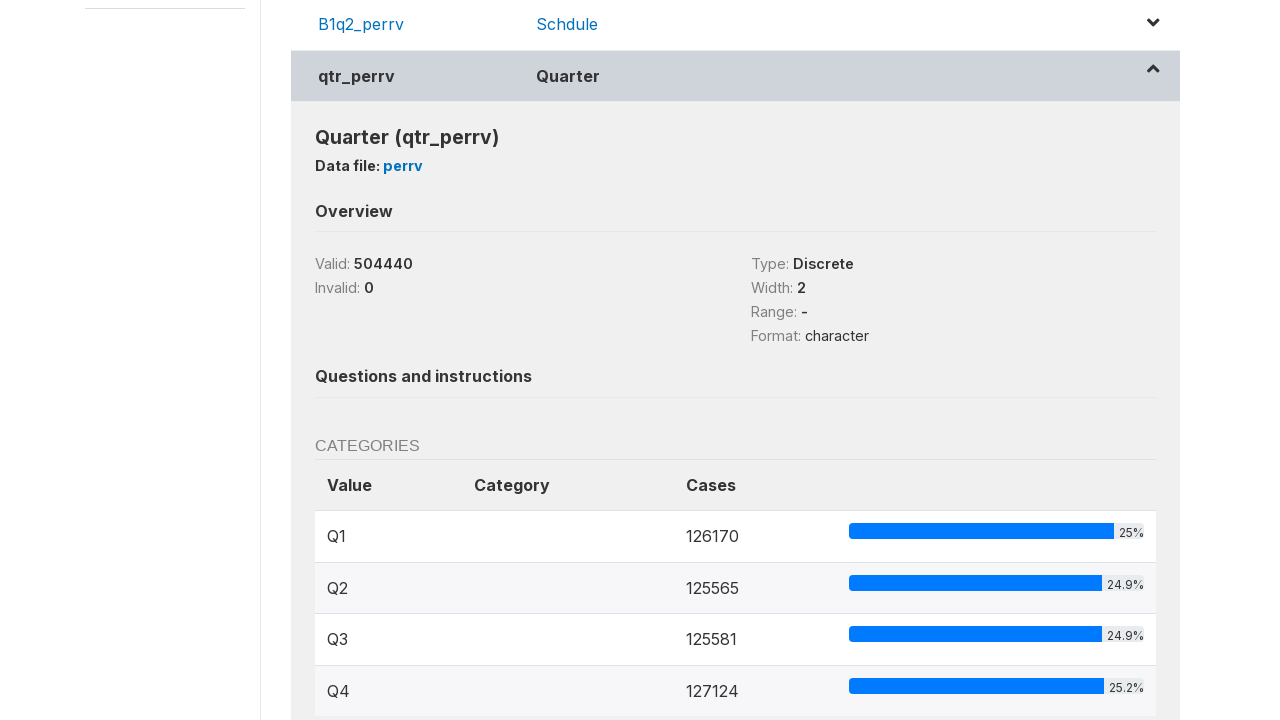

Scrolled variable row 4 into view
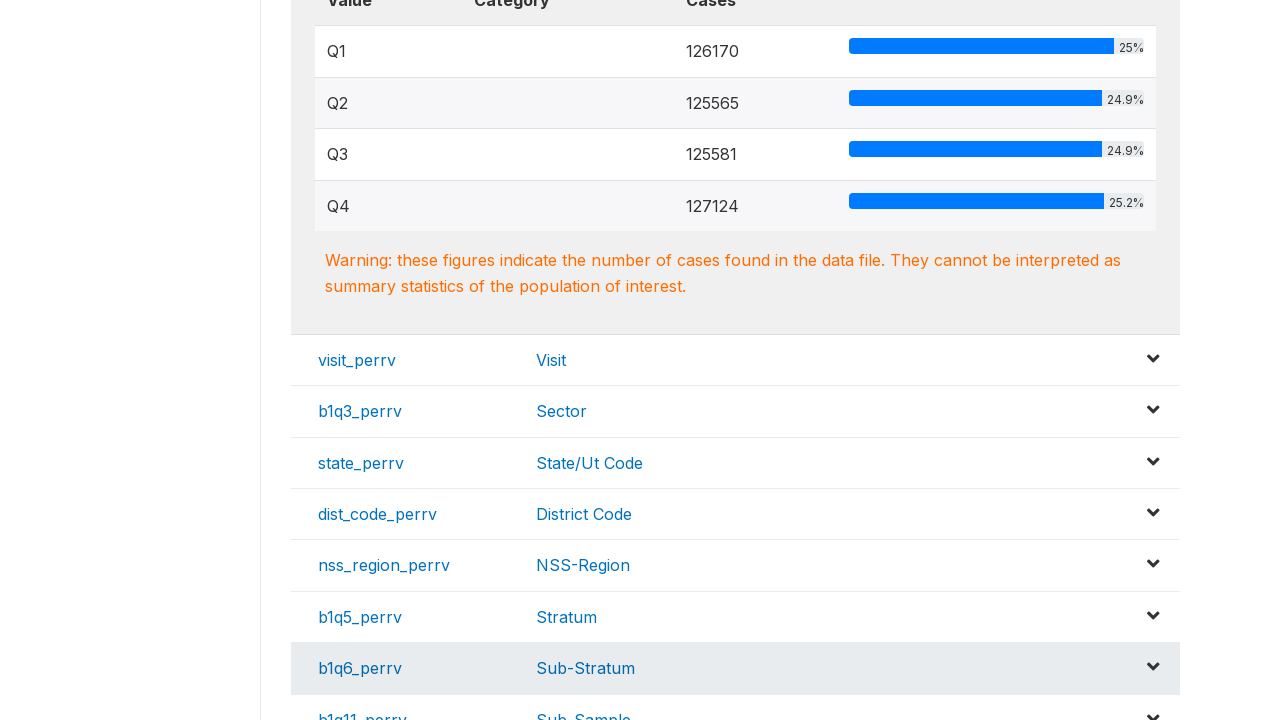

Clicked on variable row 4 to expand details at (736, 360) on div.row.var-row >> nth=3
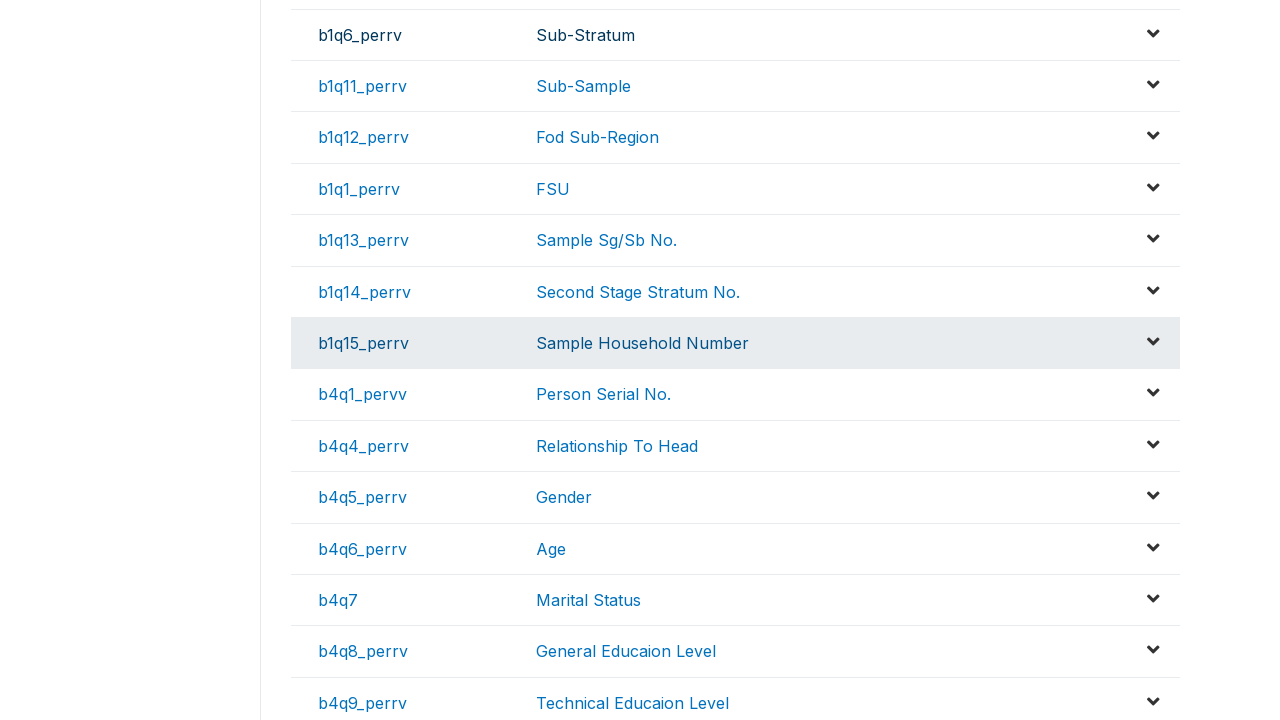

Variable detail panel for row 4 expanded and visible
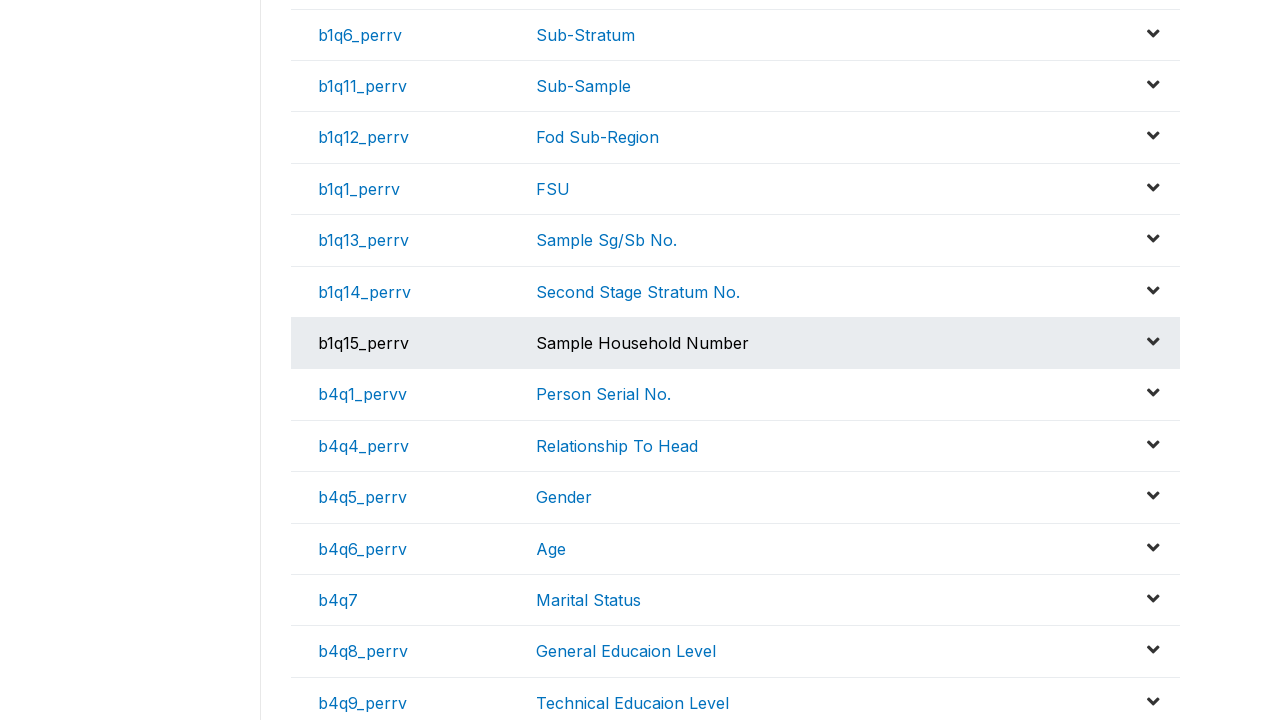

Variable heading element verified in detail panel for row 4
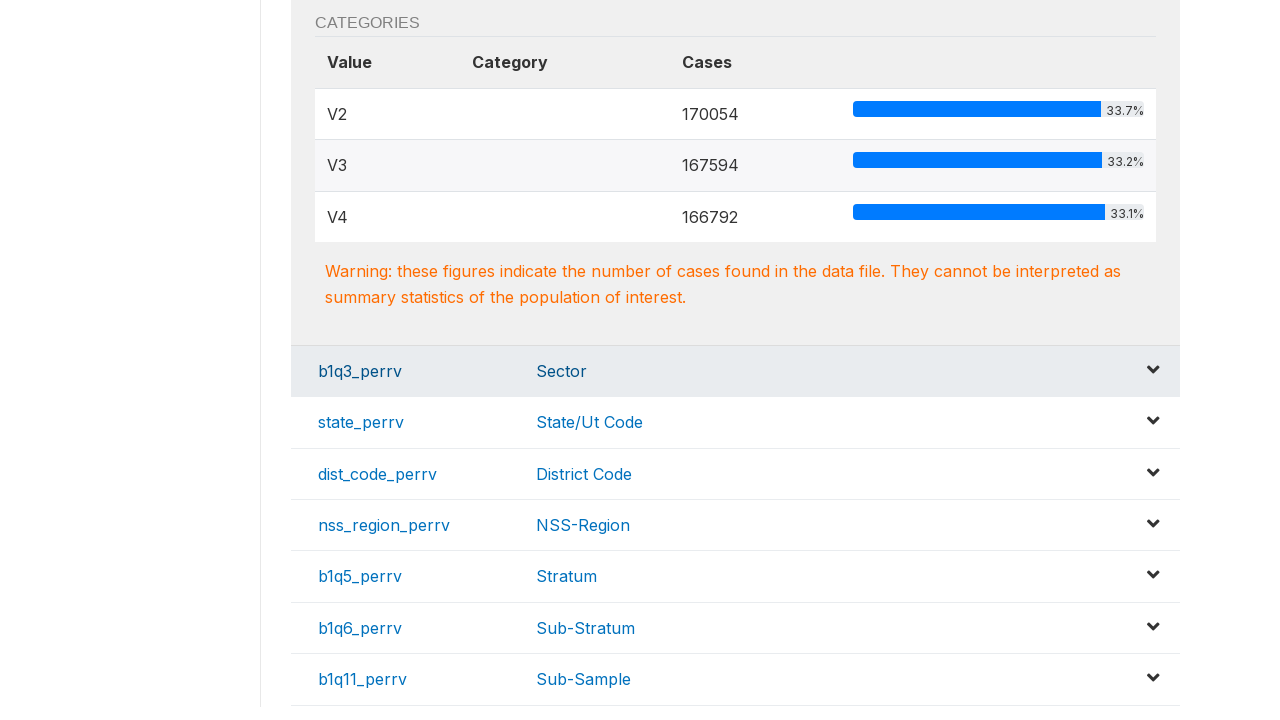

Waited 500ms before testing next variable row
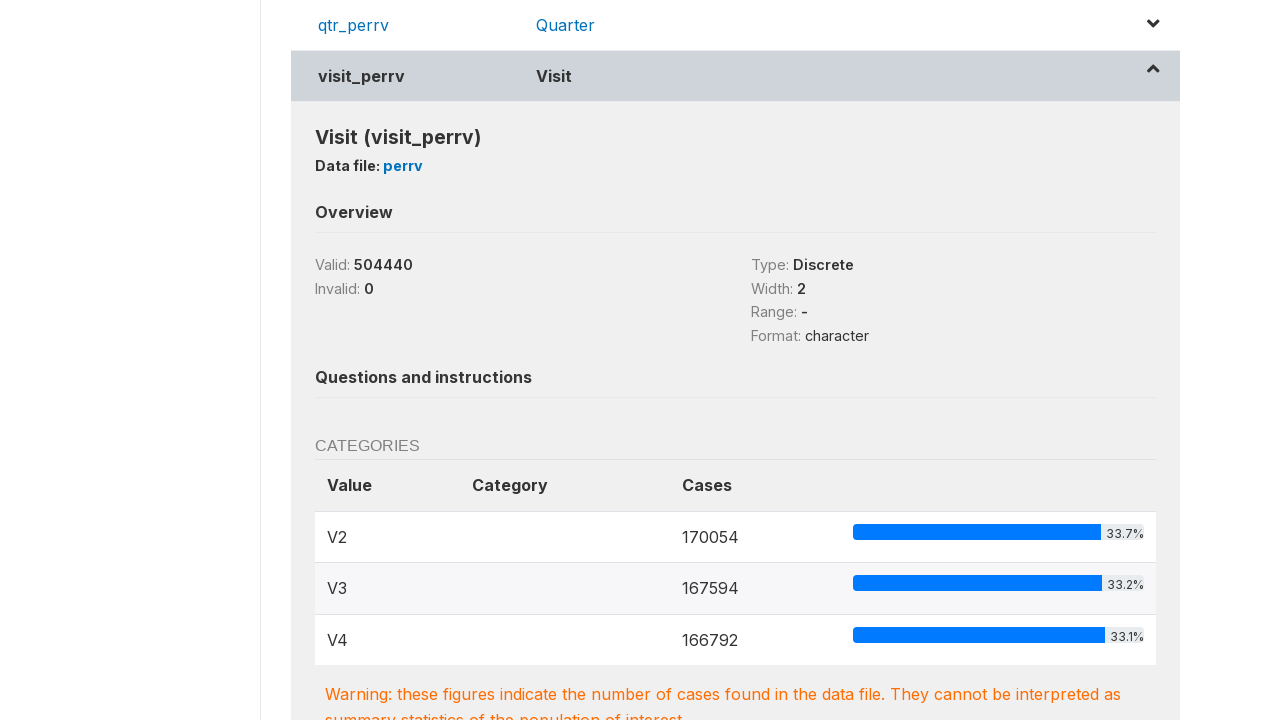

Scrolled variable row 5 into view
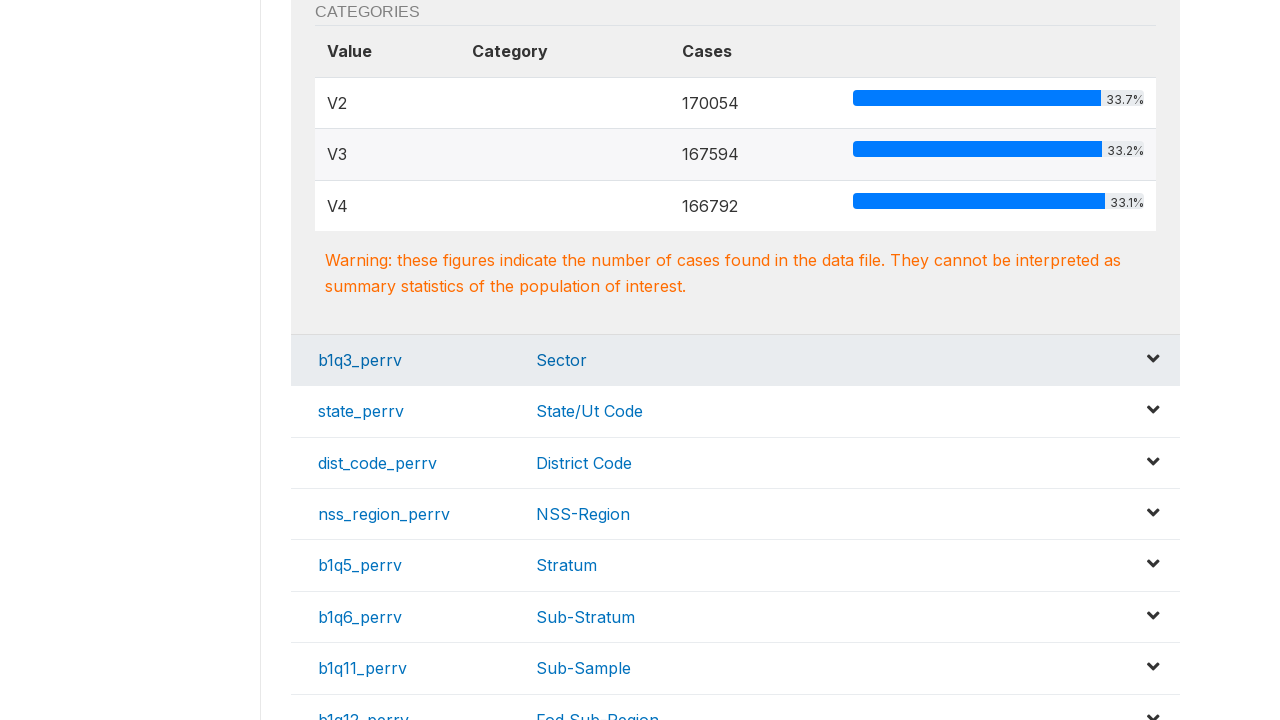

Clicked on variable row 5 to expand details at (736, 360) on div.row.var-row >> nth=4
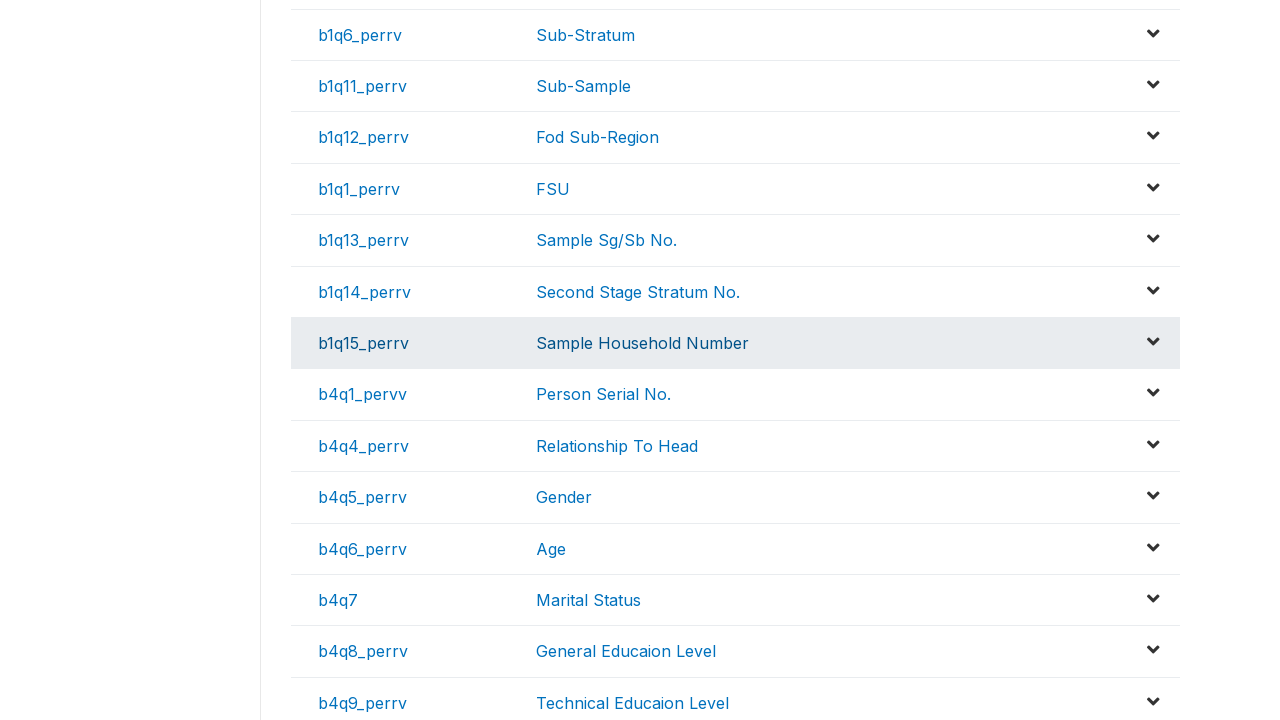

Variable detail panel for row 5 expanded and visible
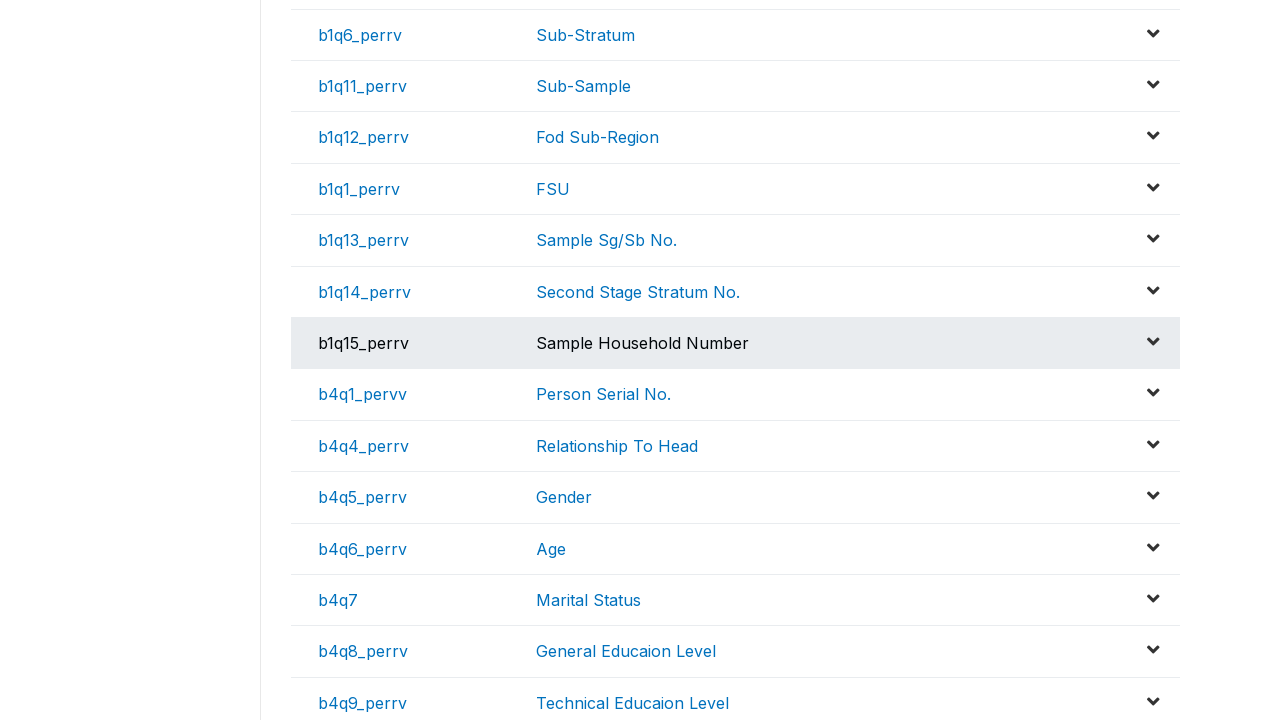

Variable heading element verified in detail panel for row 5
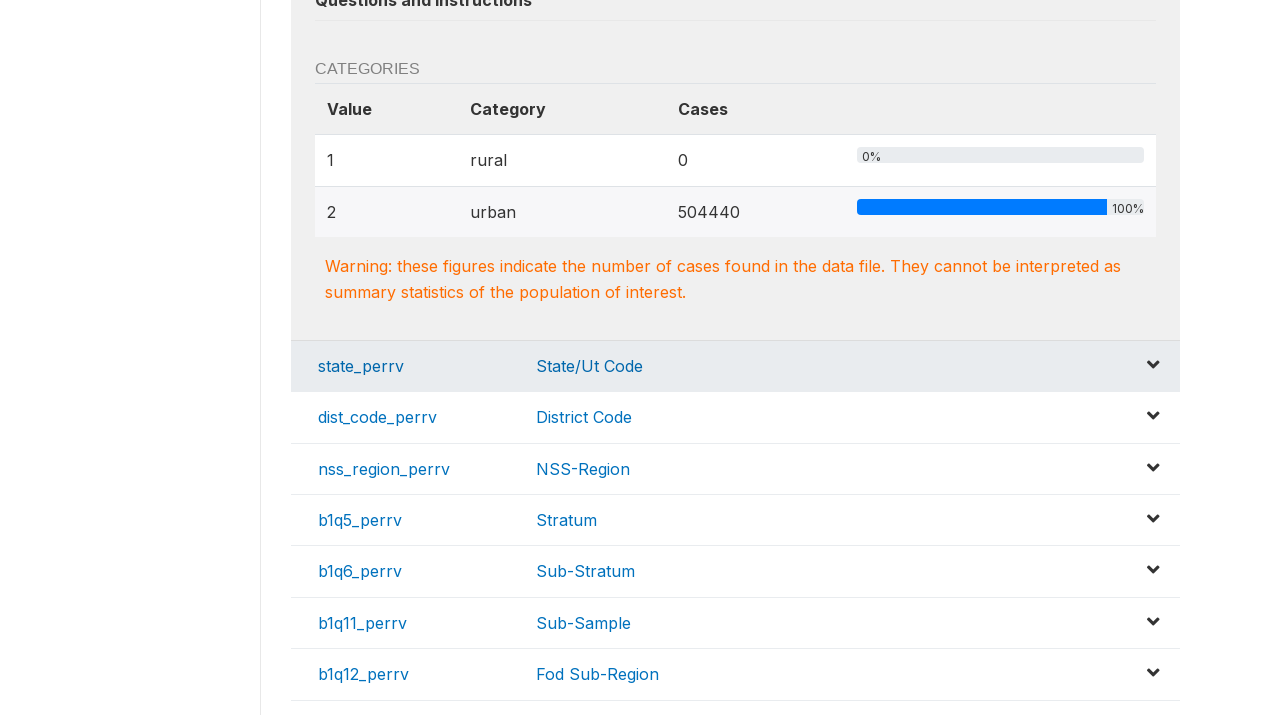

Waited 500ms before testing next variable row
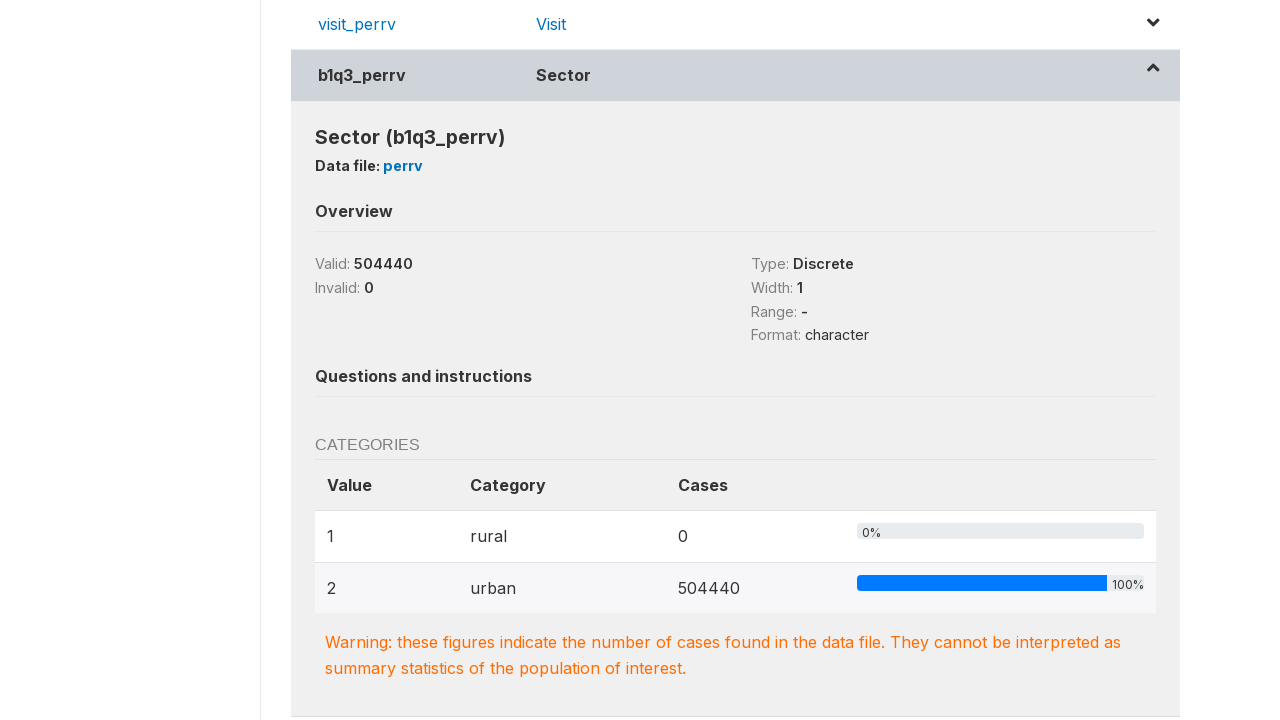

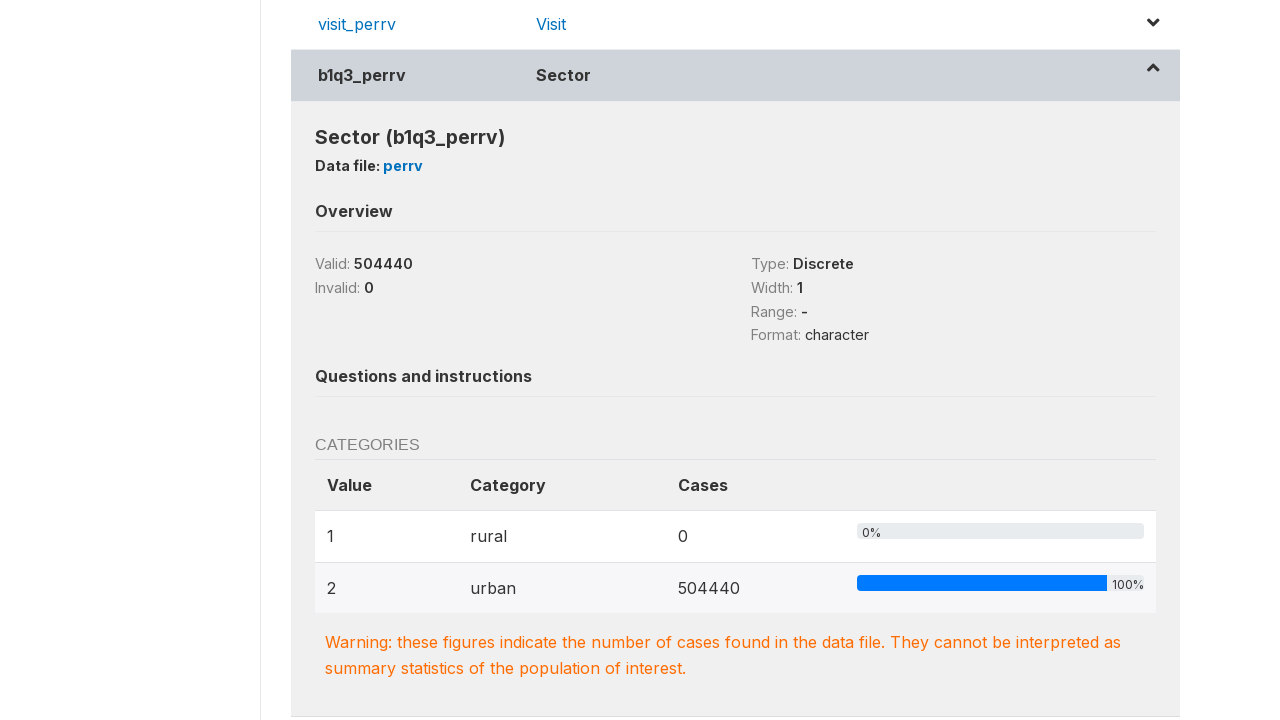